Tests multiple window handling by clicking a link that opens a new window, then switching between windows and verifying the titles

Starting URL: http://the-internet.herokuapp.com/windows

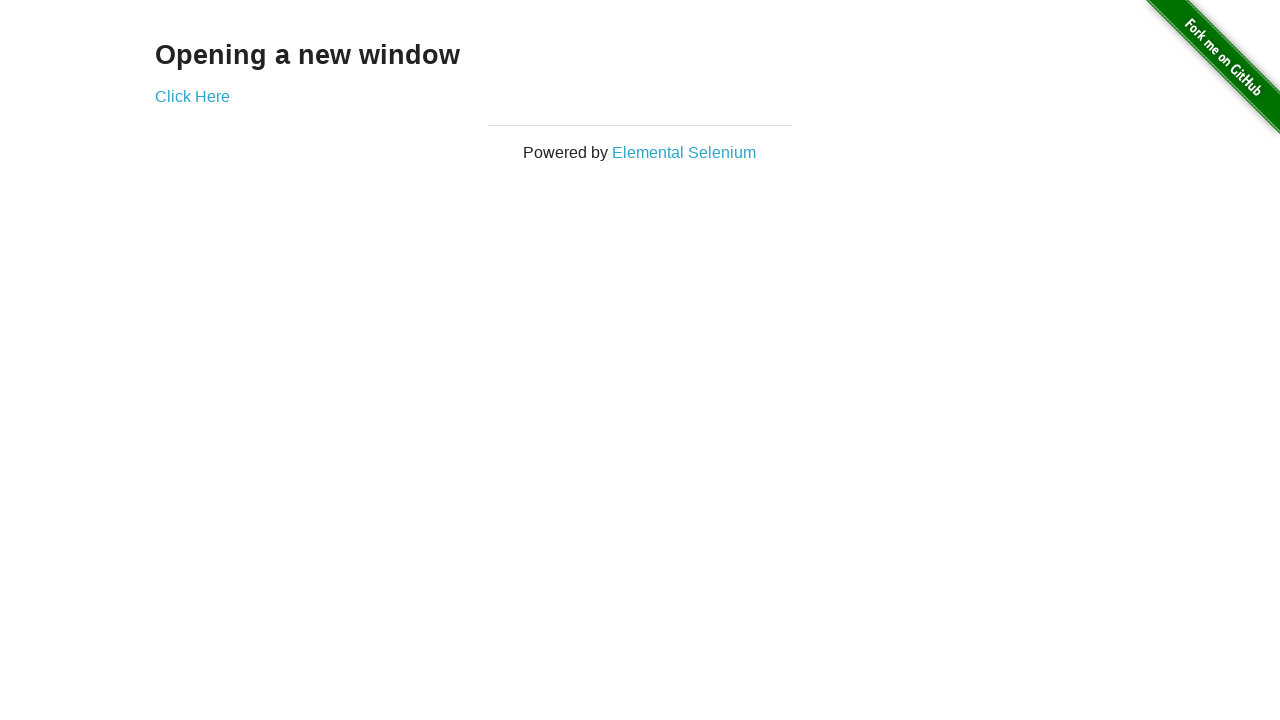

Clicked link to open new window at (192, 96) on .example > a
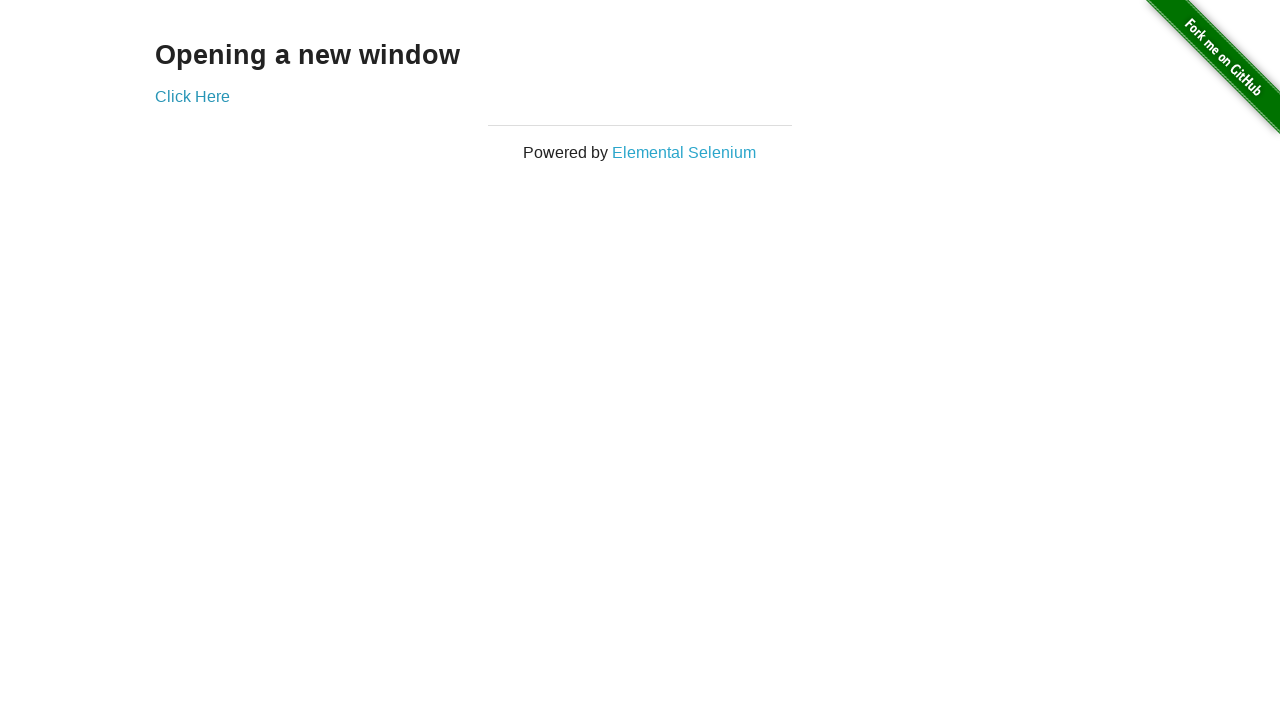

Captured new page reference
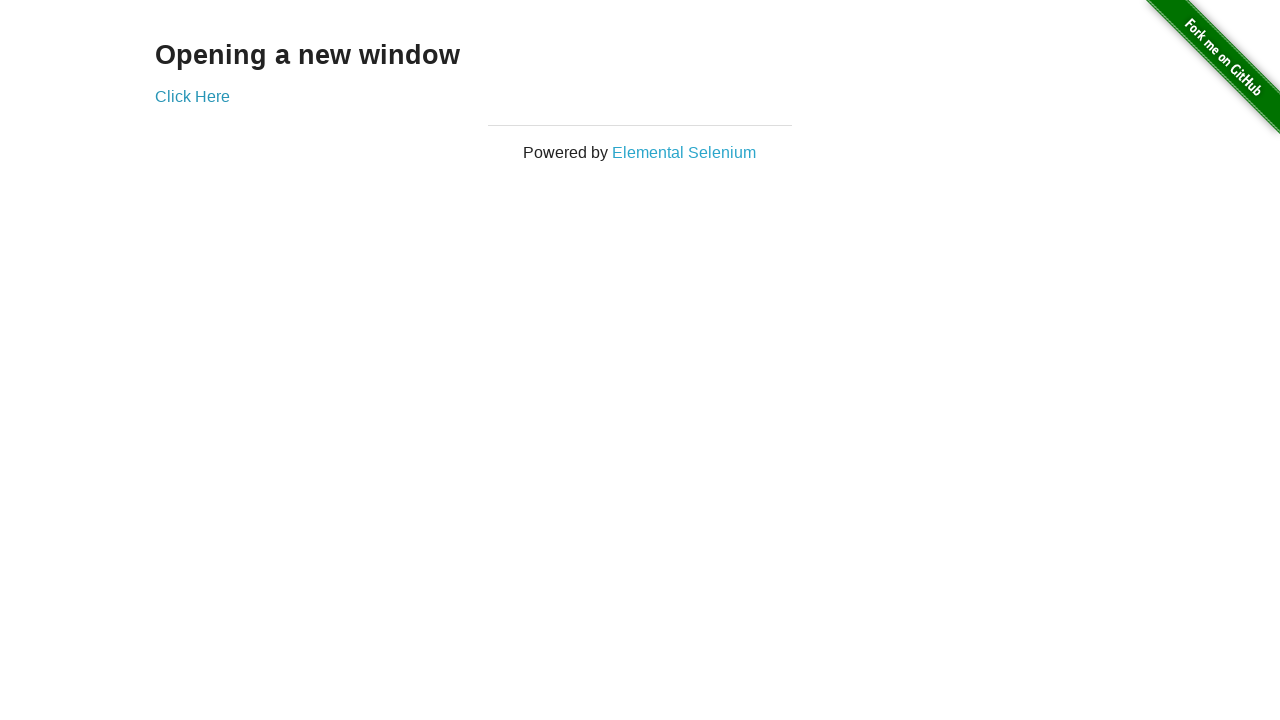

Verified original window title is not 'New Window' (actual: 'The Internet')
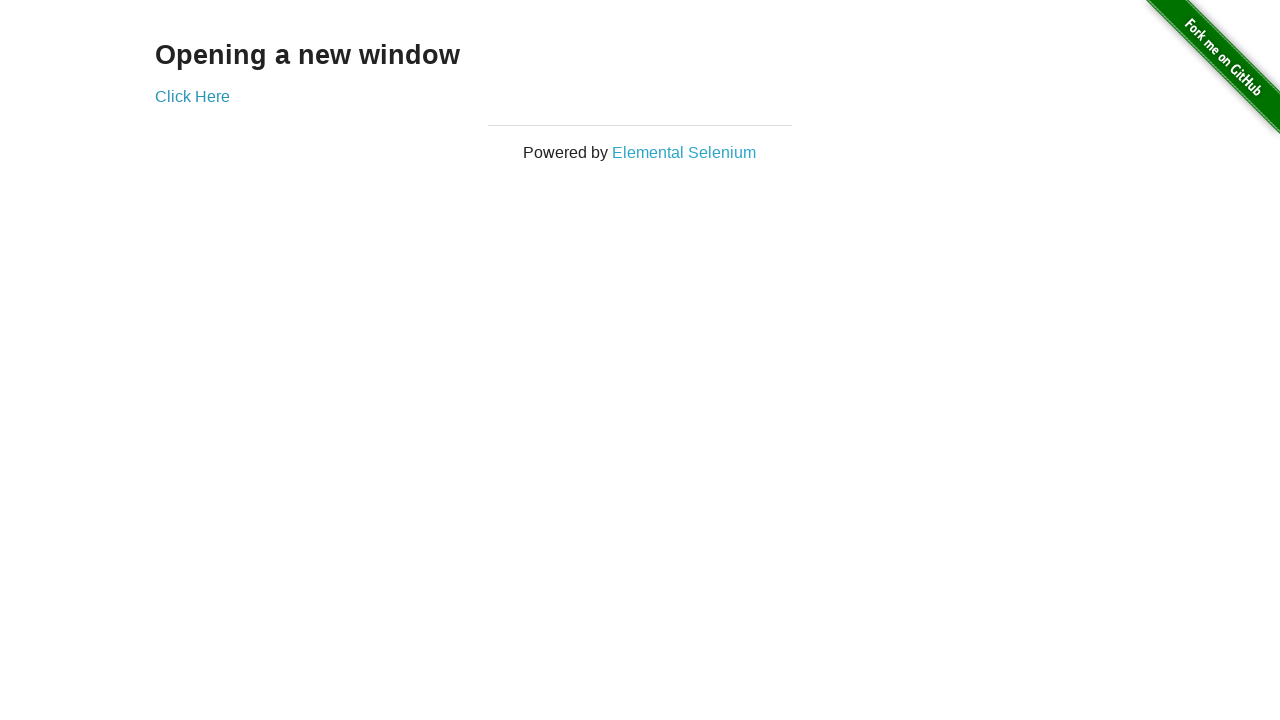

Waited for new page to load
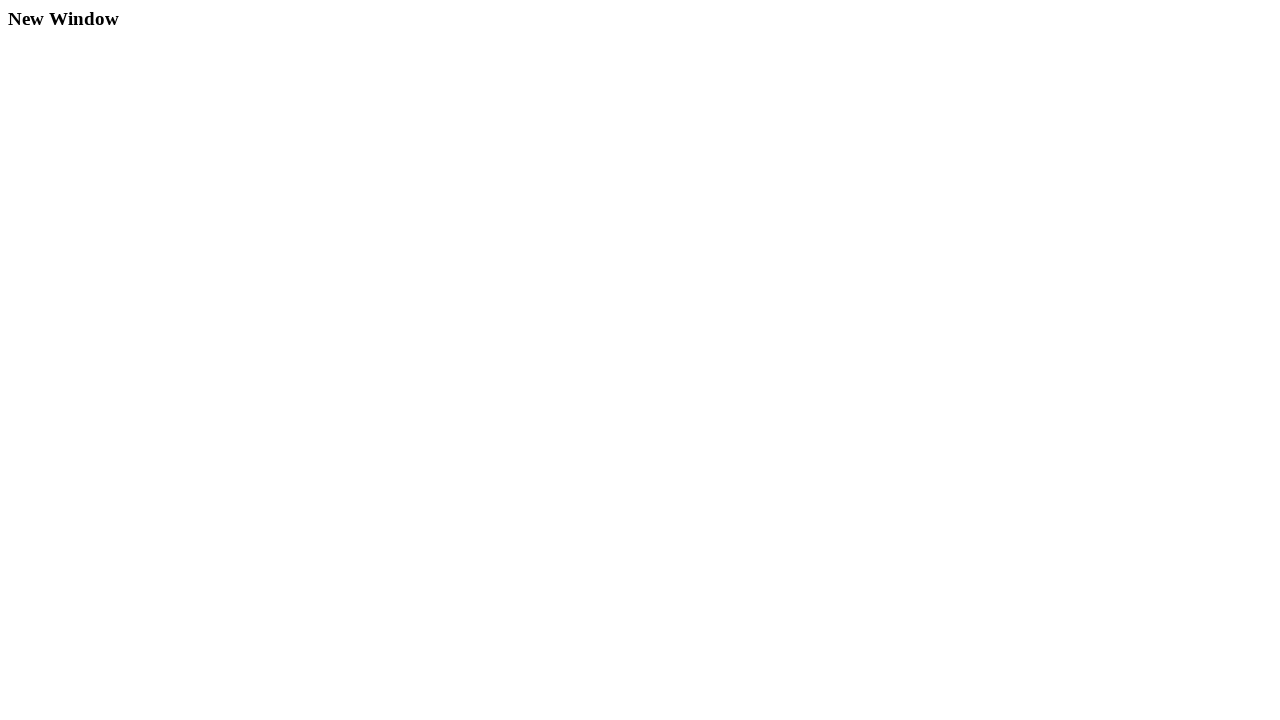

Verified new window title is 'New Window' (actual: 'New Window')
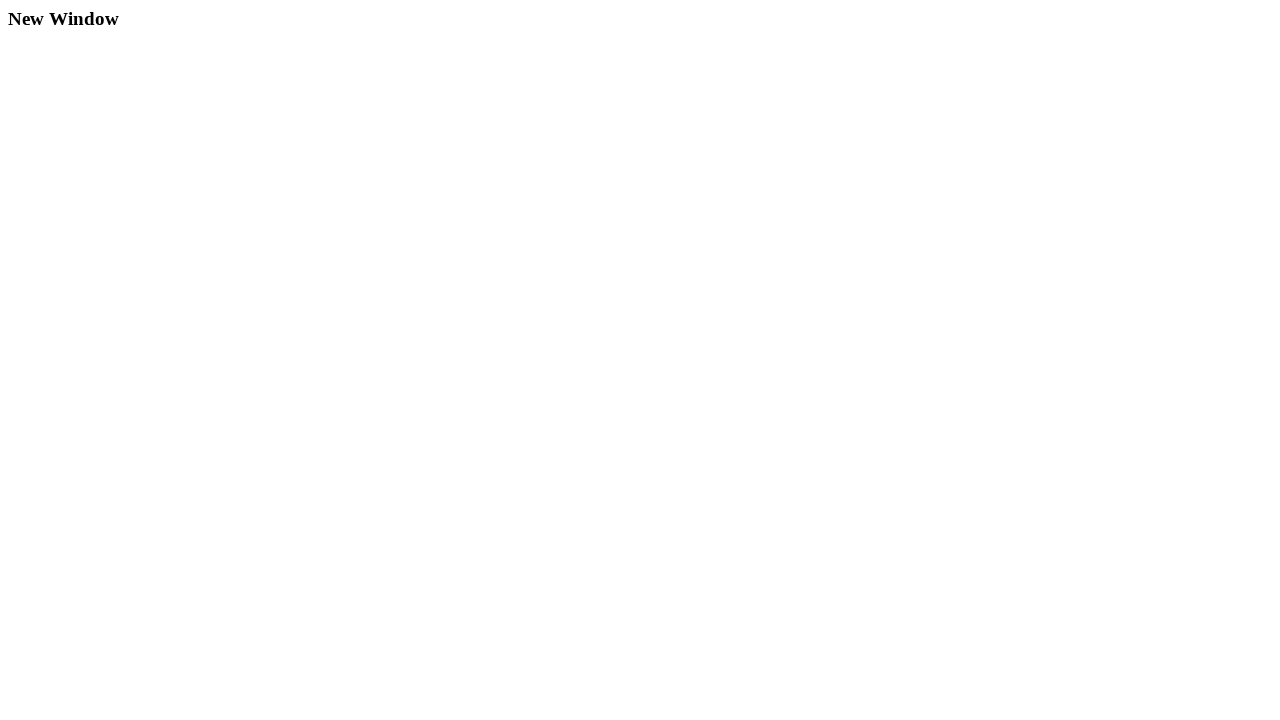

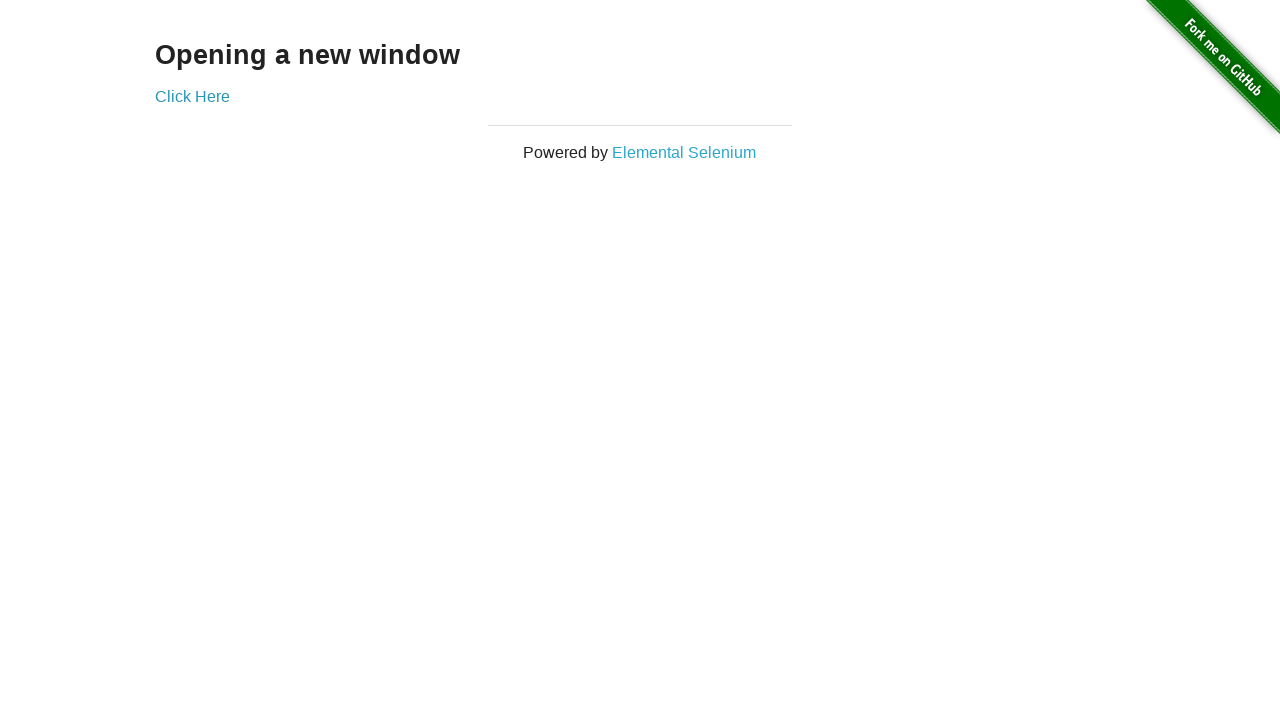